Tests employee name column sorting functionality by clicking column header and verifying sort order

Starting URL: https://datatables.net/extensions/autofill/examples/initialisation/focus.html

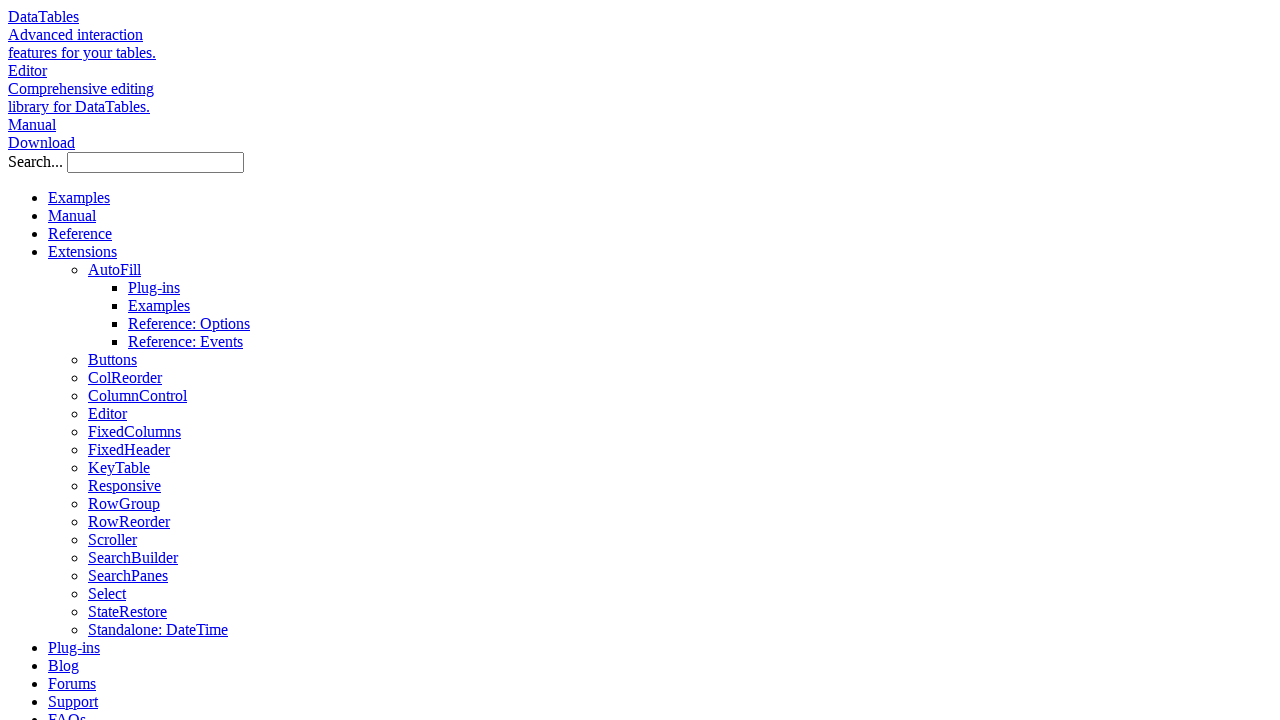

Retrieved pagination links to determine number of pages
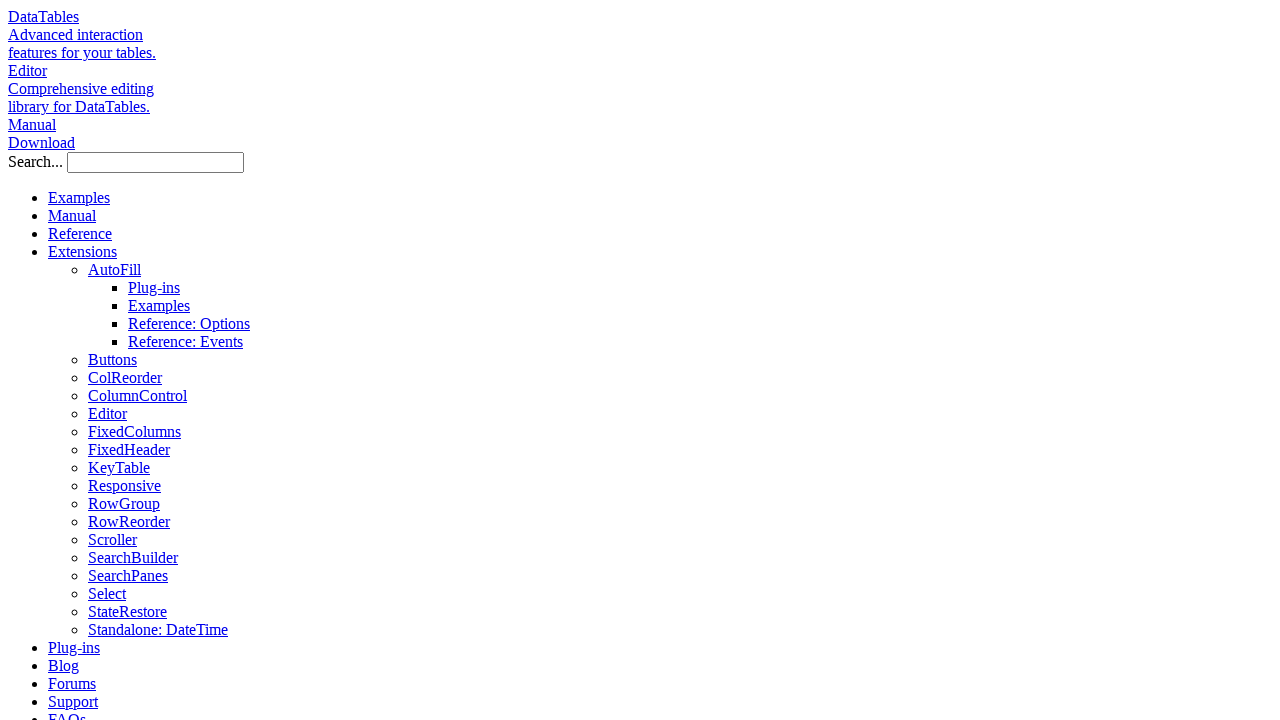

Identified 0 pages in the table
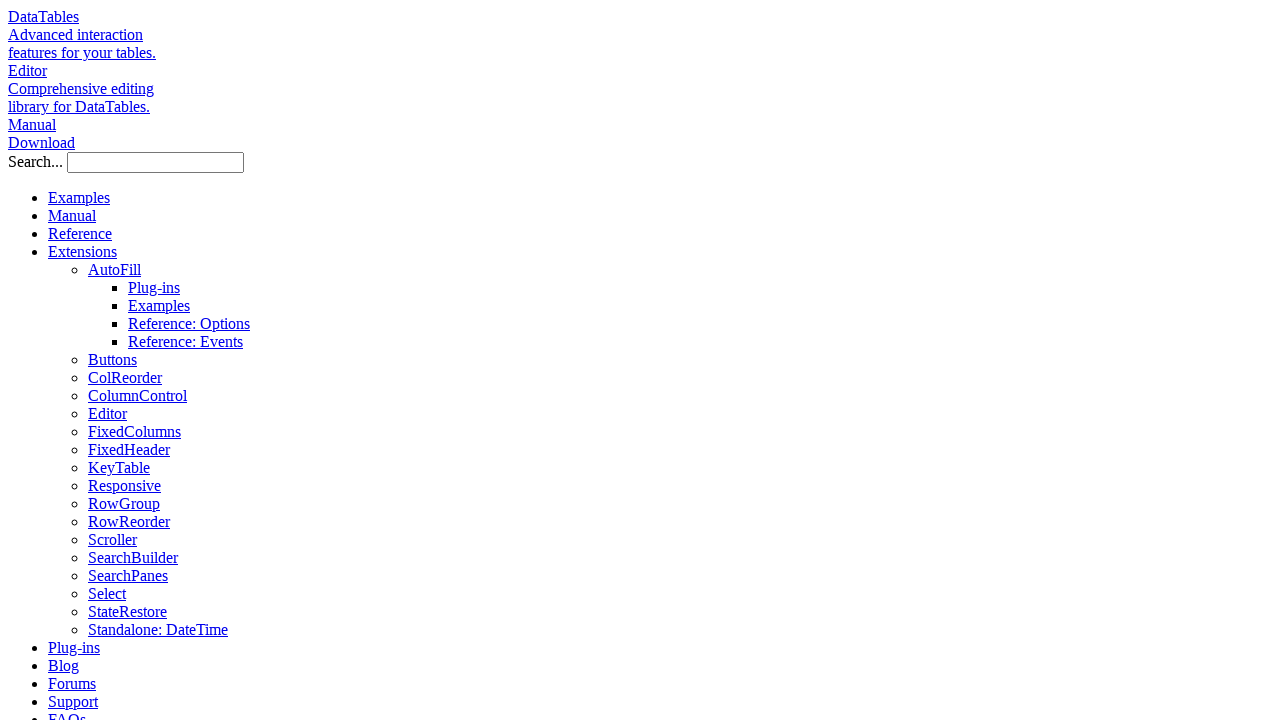

Clicked on employee name column header to trigger sorting at (72, 361) on xpath=//table[@id='example']/thead/tr/th[1]
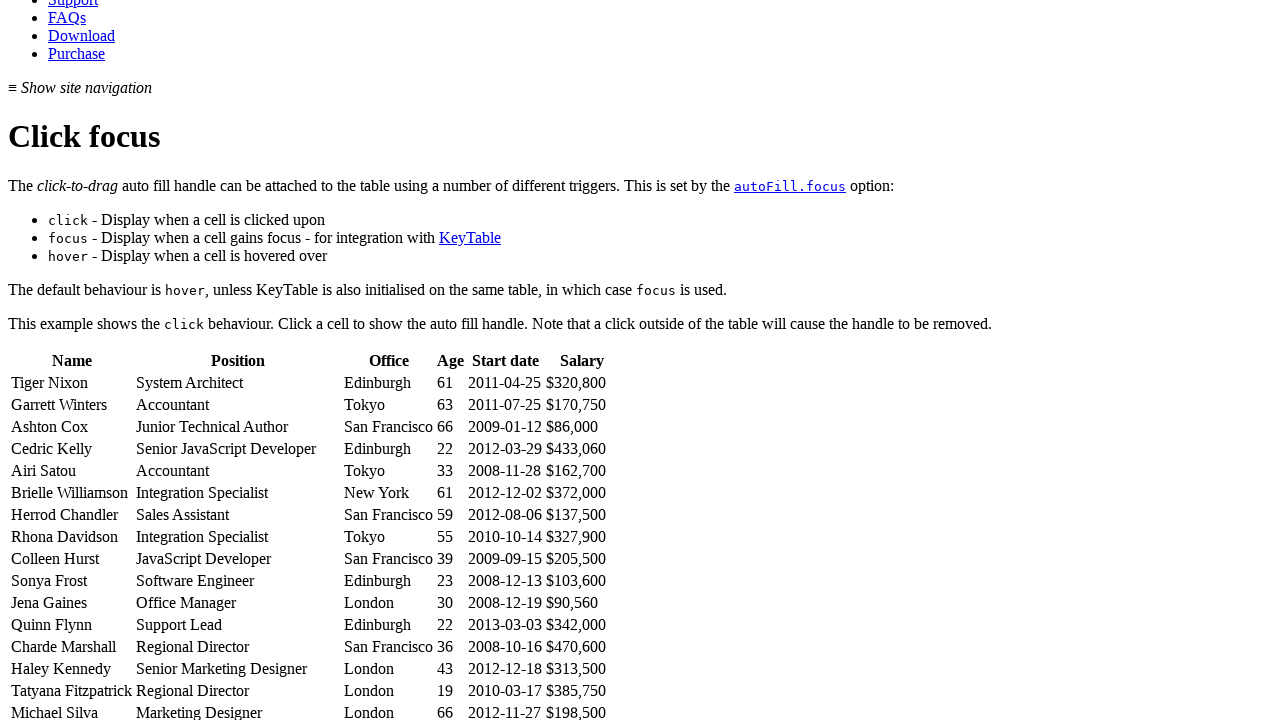

Clicked on name column header to reset sorting at (72, 361) on xpath=//table[@id='example']/thead/tr/th[1]
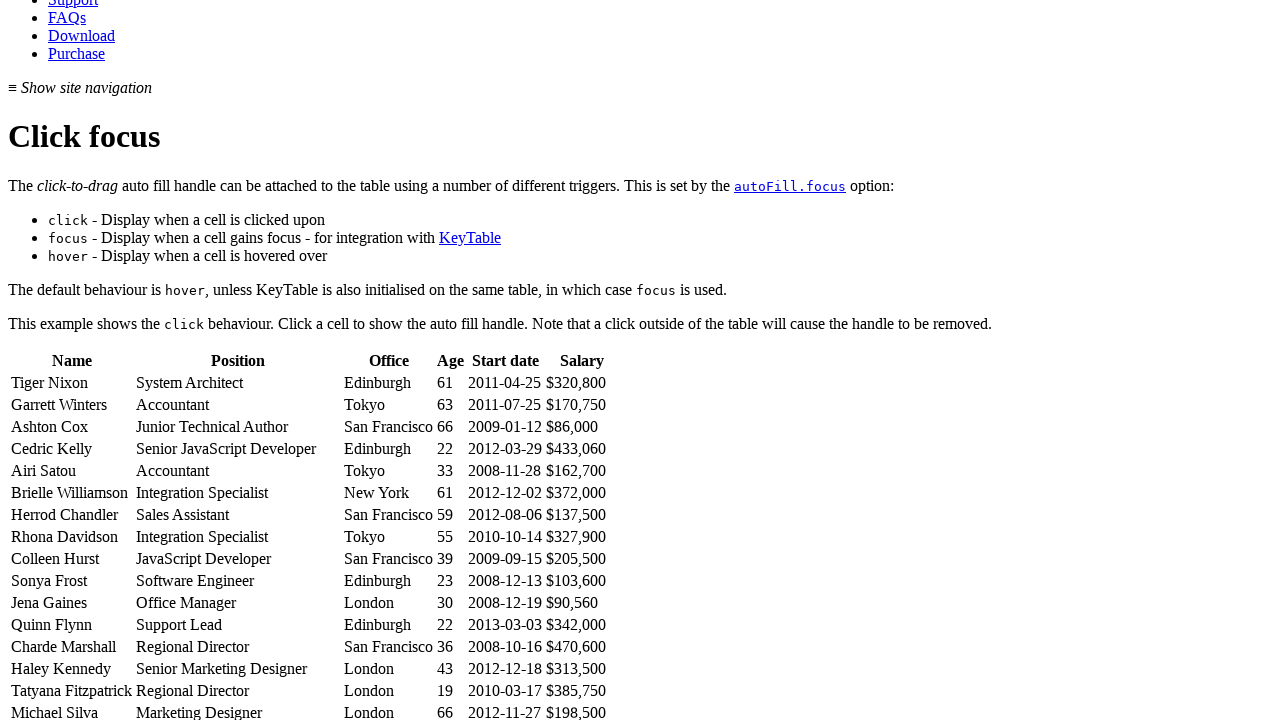

Generated expected sorted list (descending order)
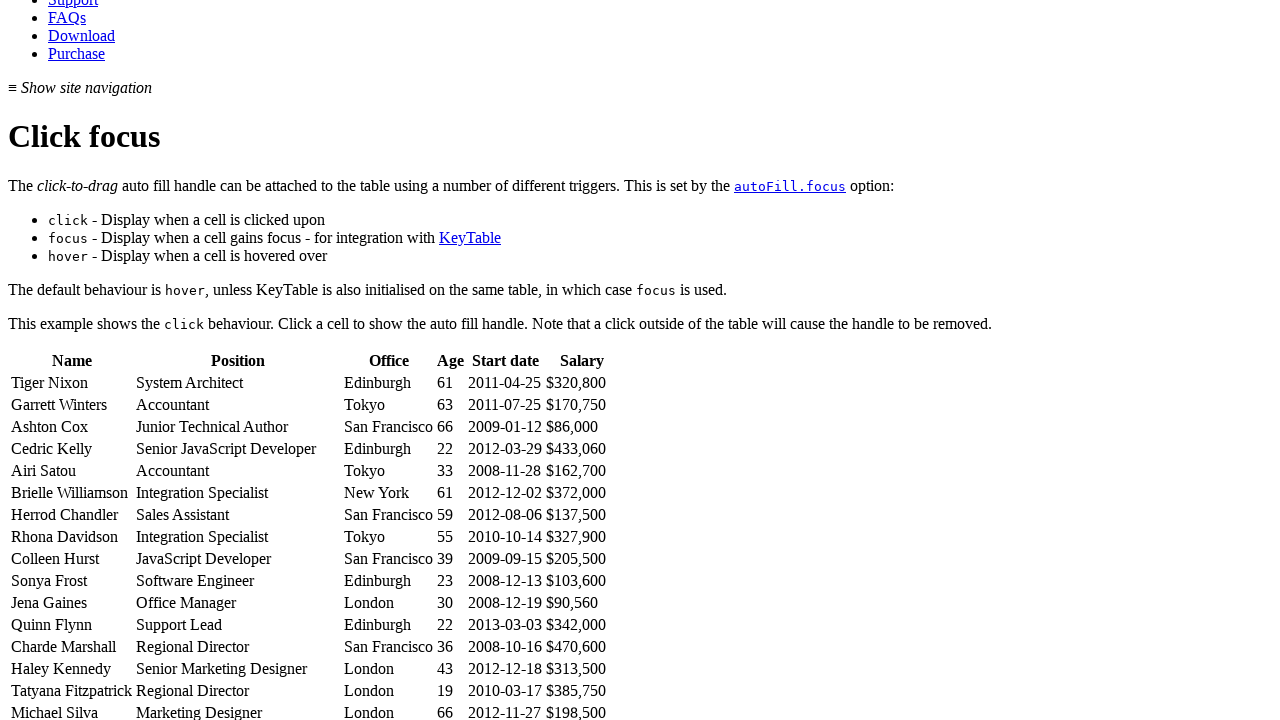

Verified that collected names match expected sorted order
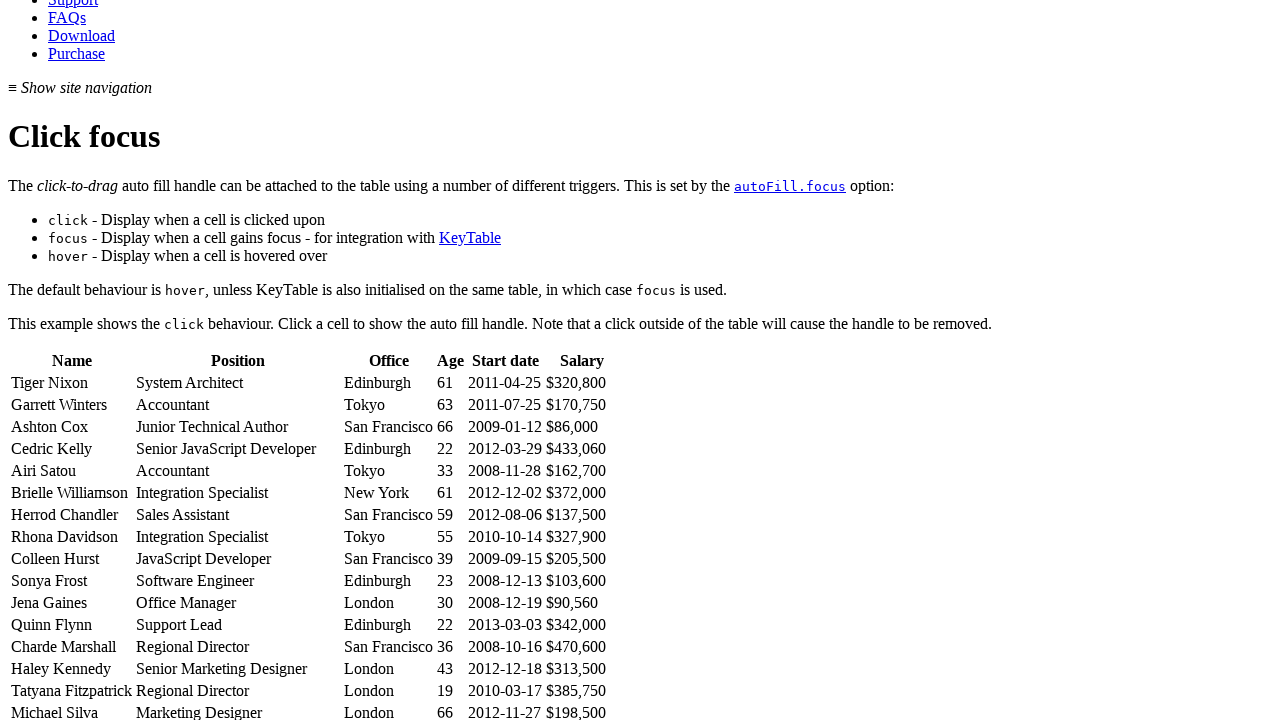

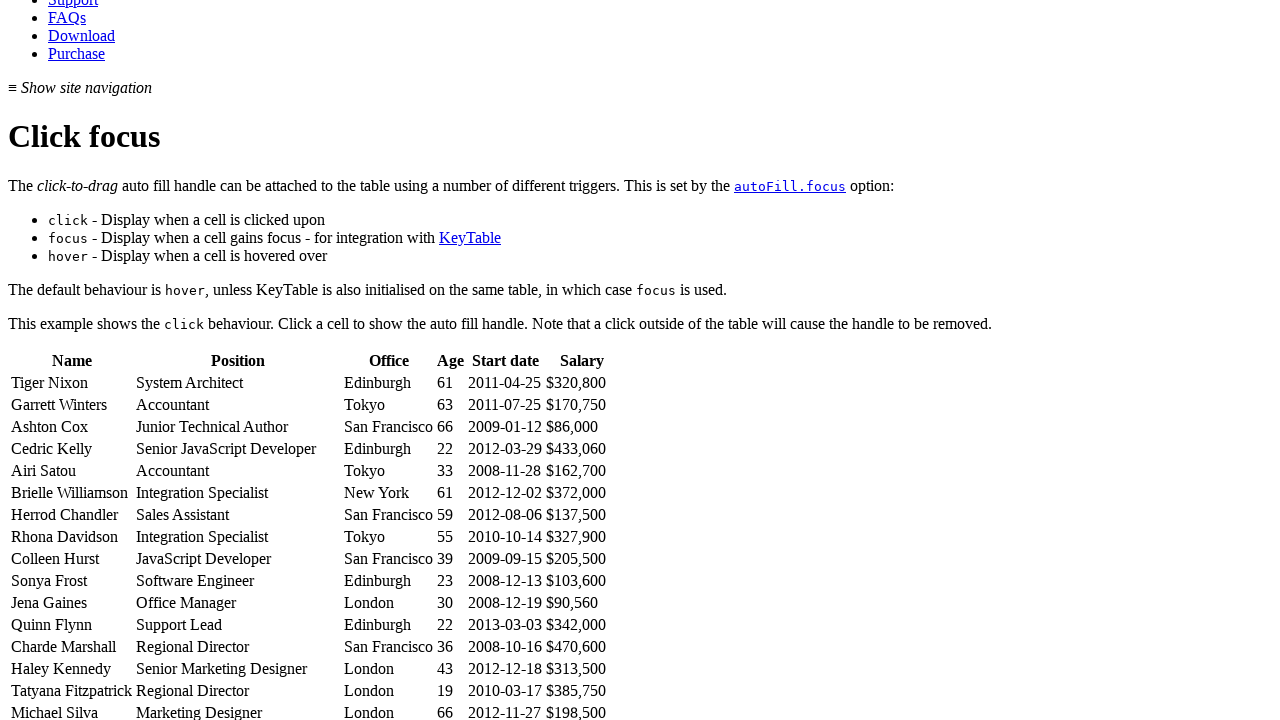